Tests dynamic controls with explicit waits by clicking Remove button, verifying "It's gone!" message, clicking Add button, and verifying "It's back!" message

Starting URL: https://the-internet.herokuapp.com/dynamic_controls

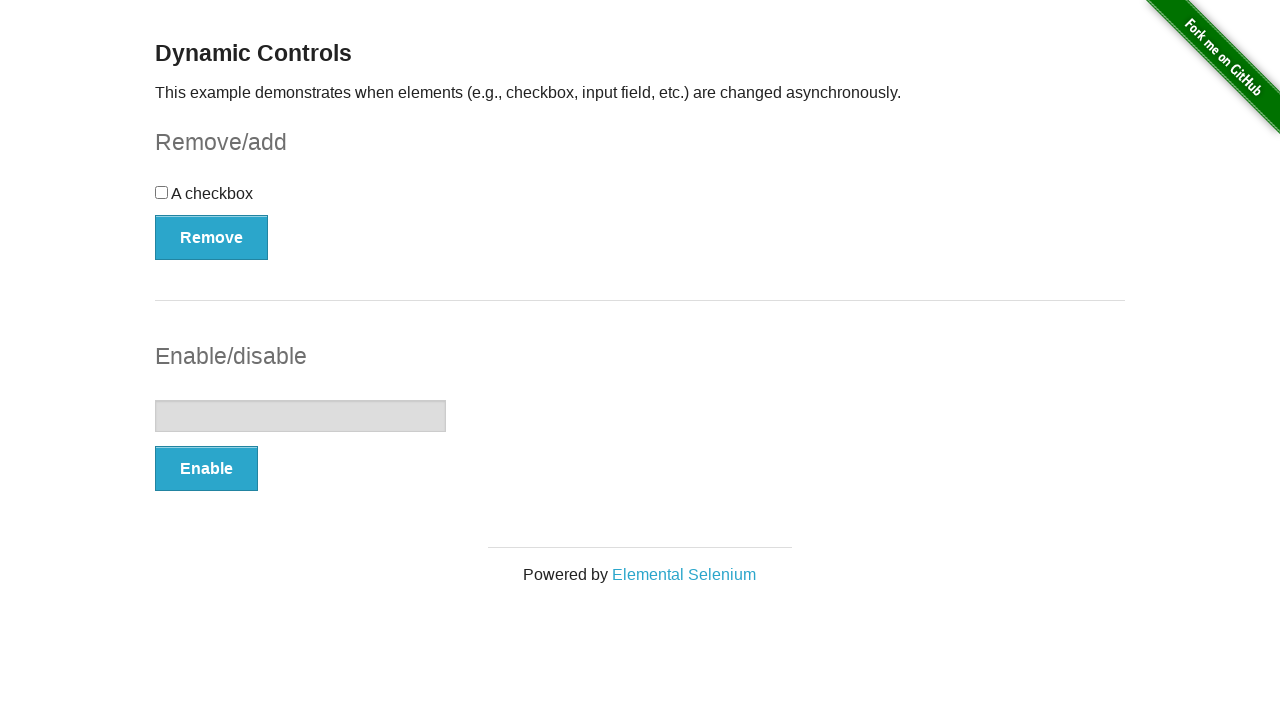

Navigated to dynamic controls page
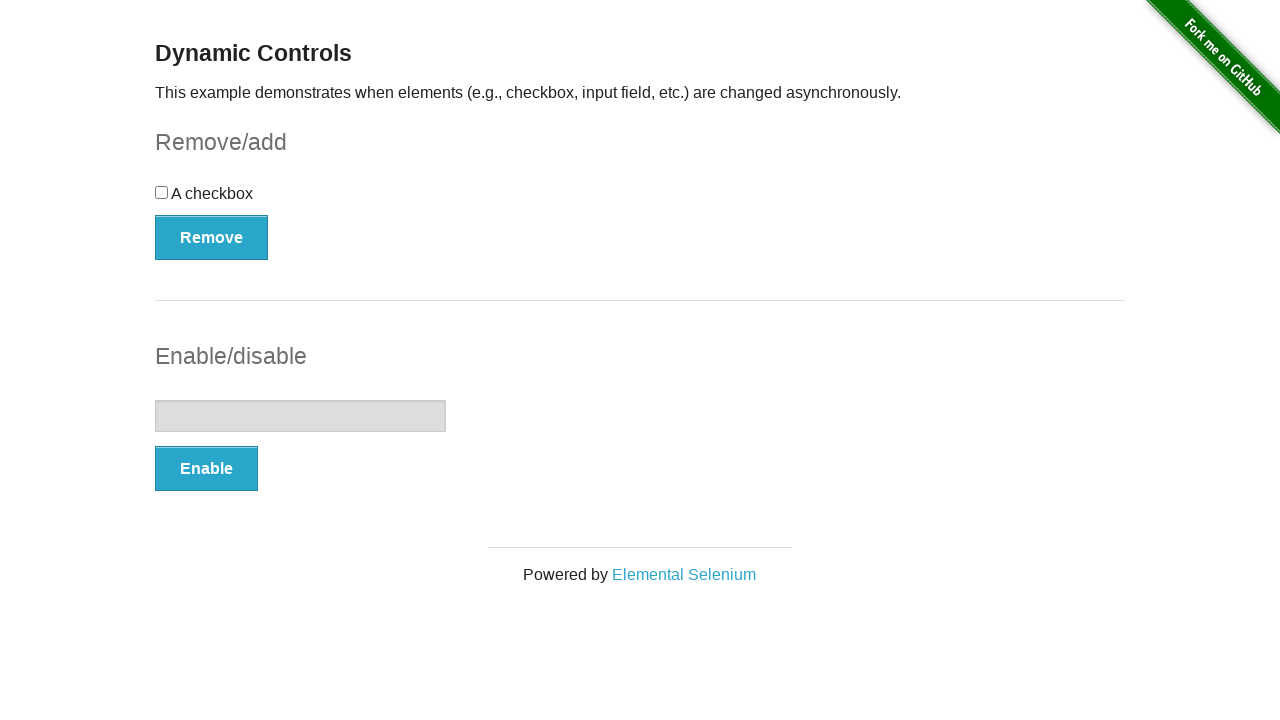

Clicked Remove button at (212, 237) on button[onclick='swapCheckbox()']
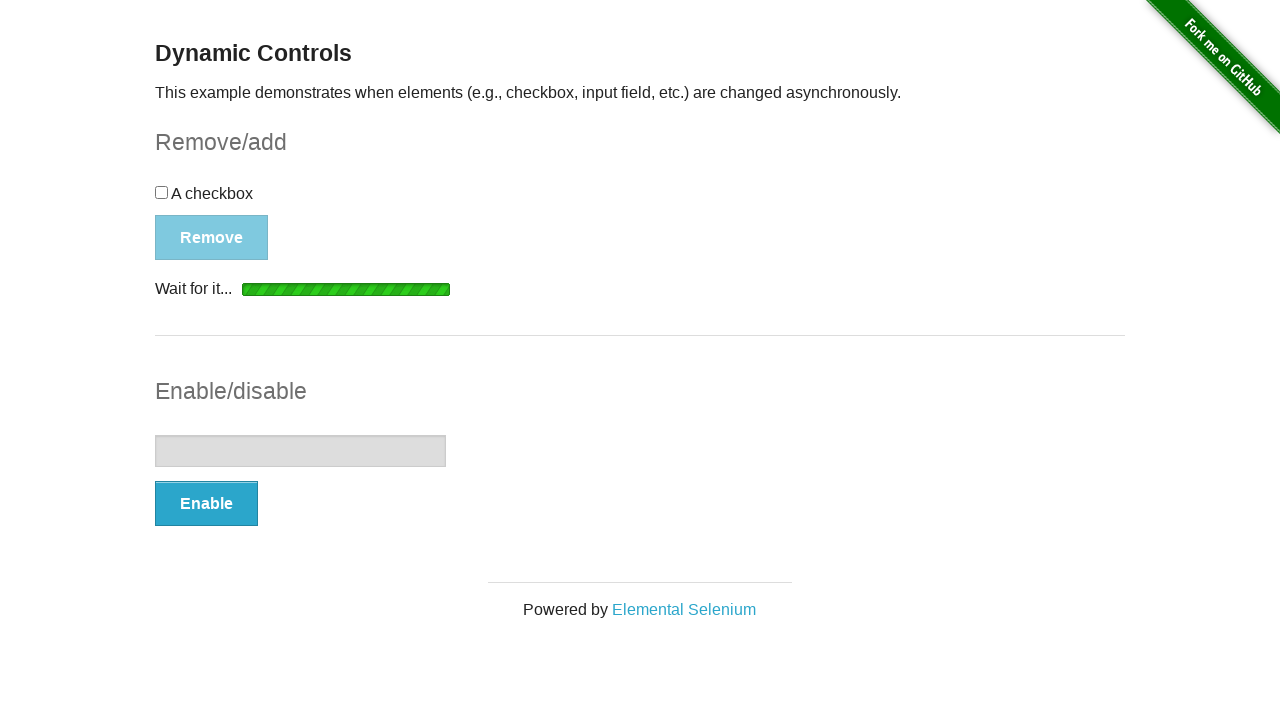

Verified 'It's gone!' message appeared
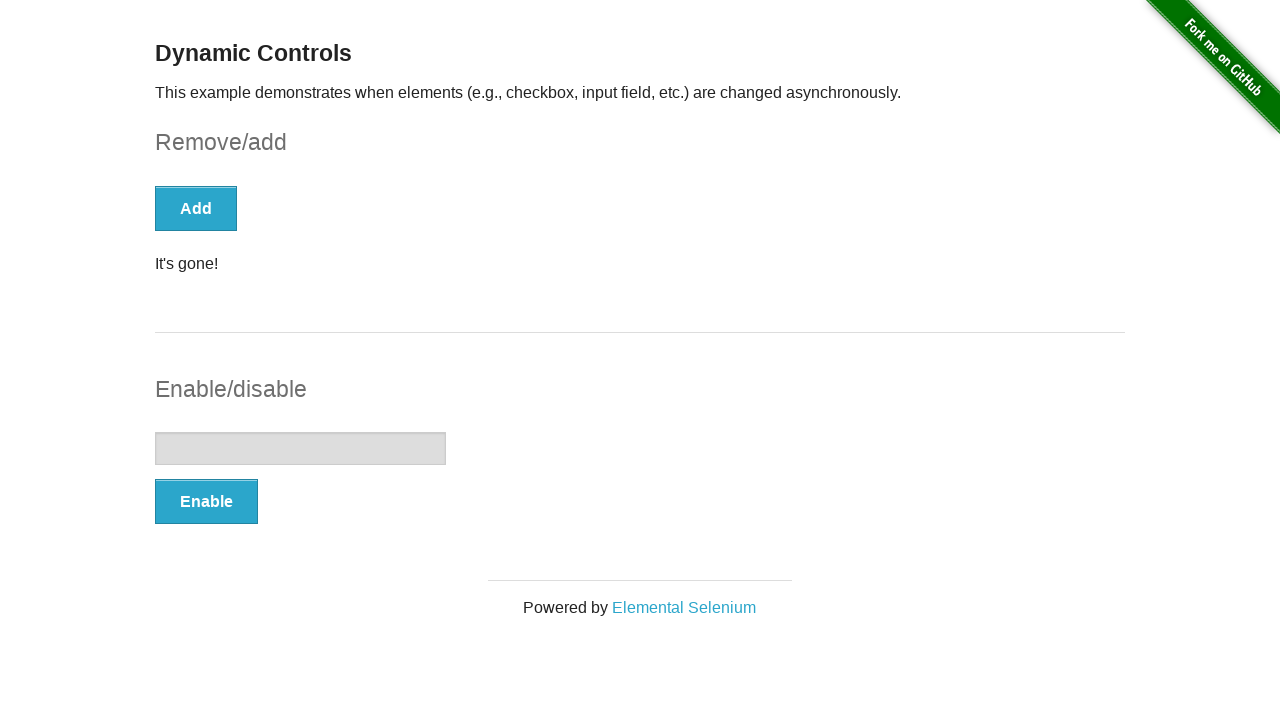

Clicked Add button at (196, 208) on button[onclick='swapCheckbox()']
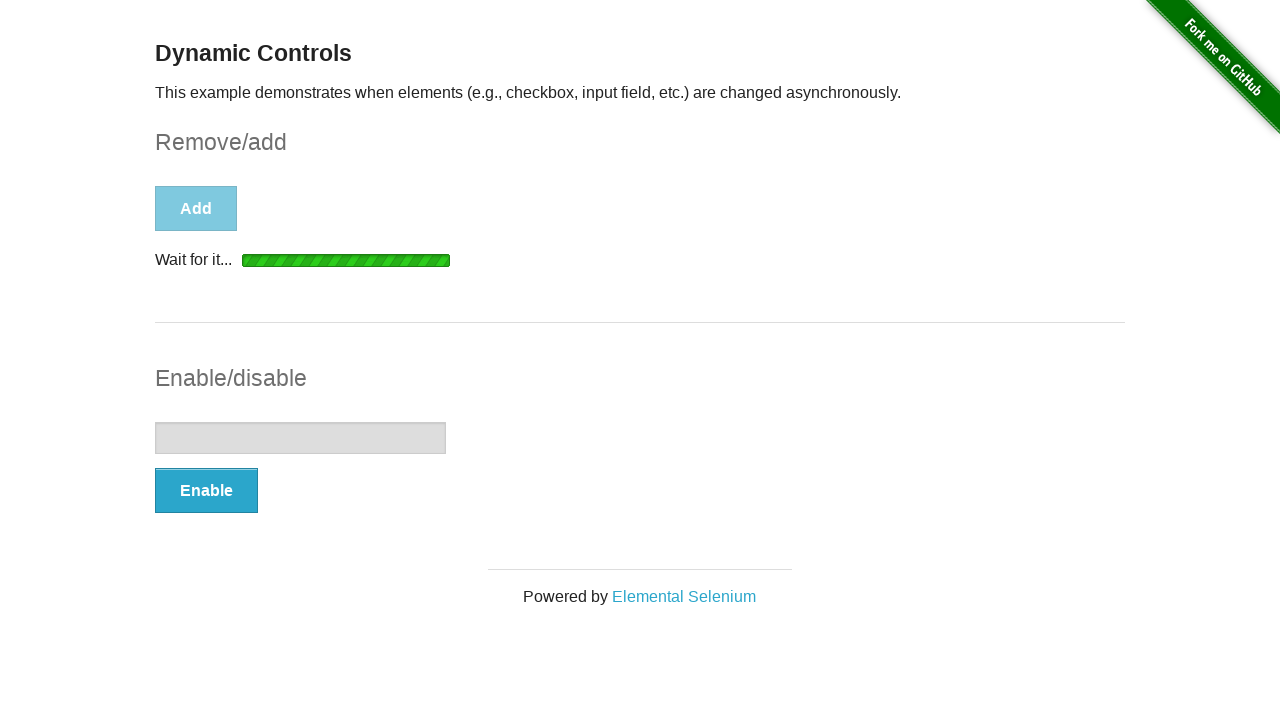

Verified 'It's back!' message appeared
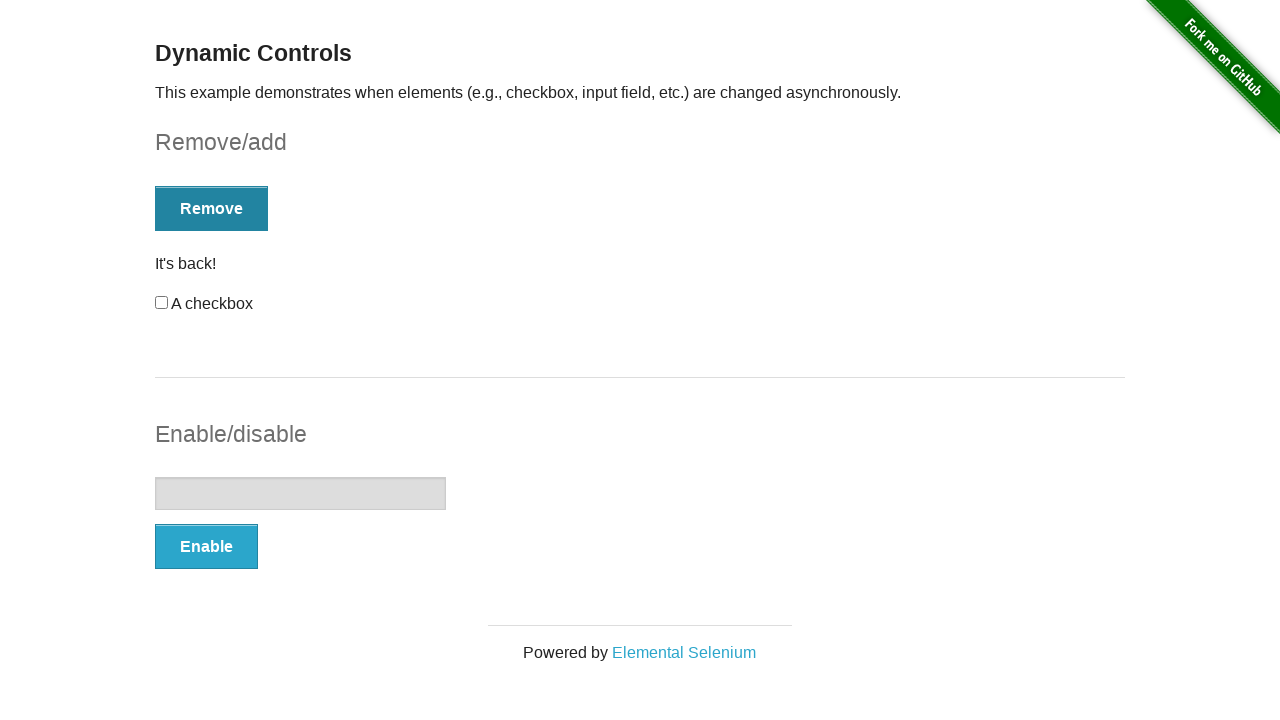

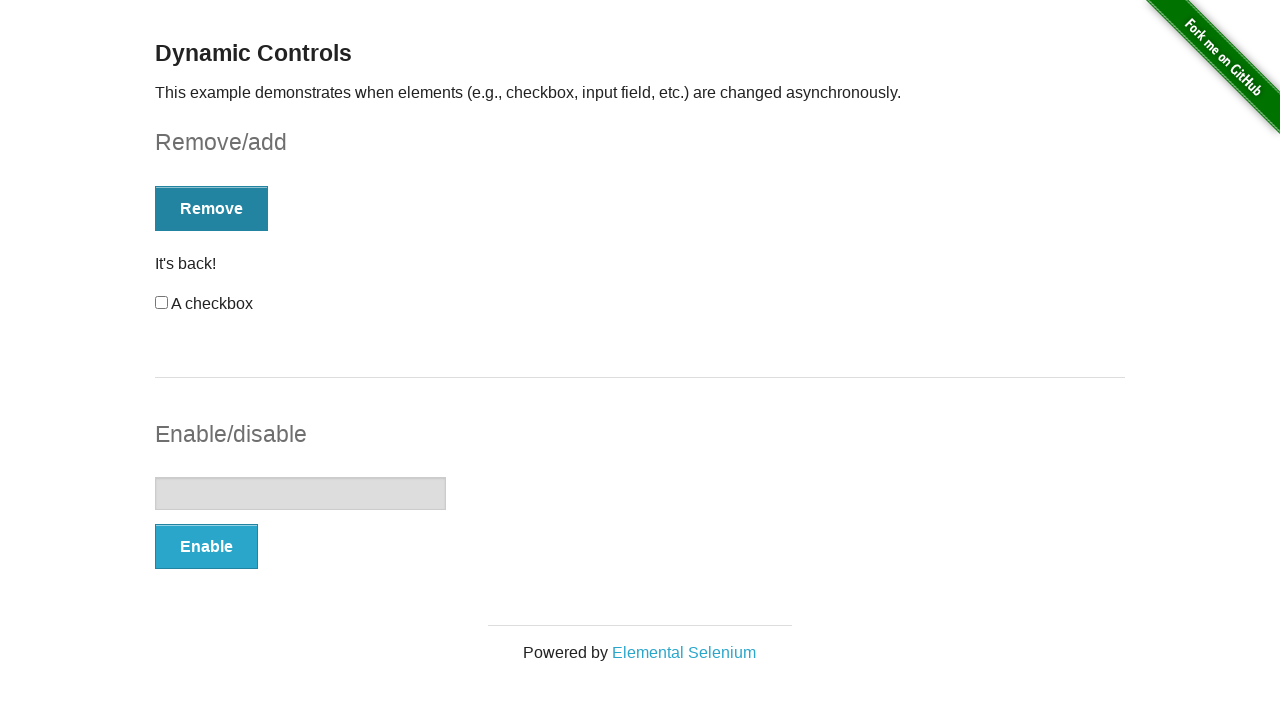